Tests the search field in web tables by clicking on it and entering a search term

Starting URL: https://demoqa.com

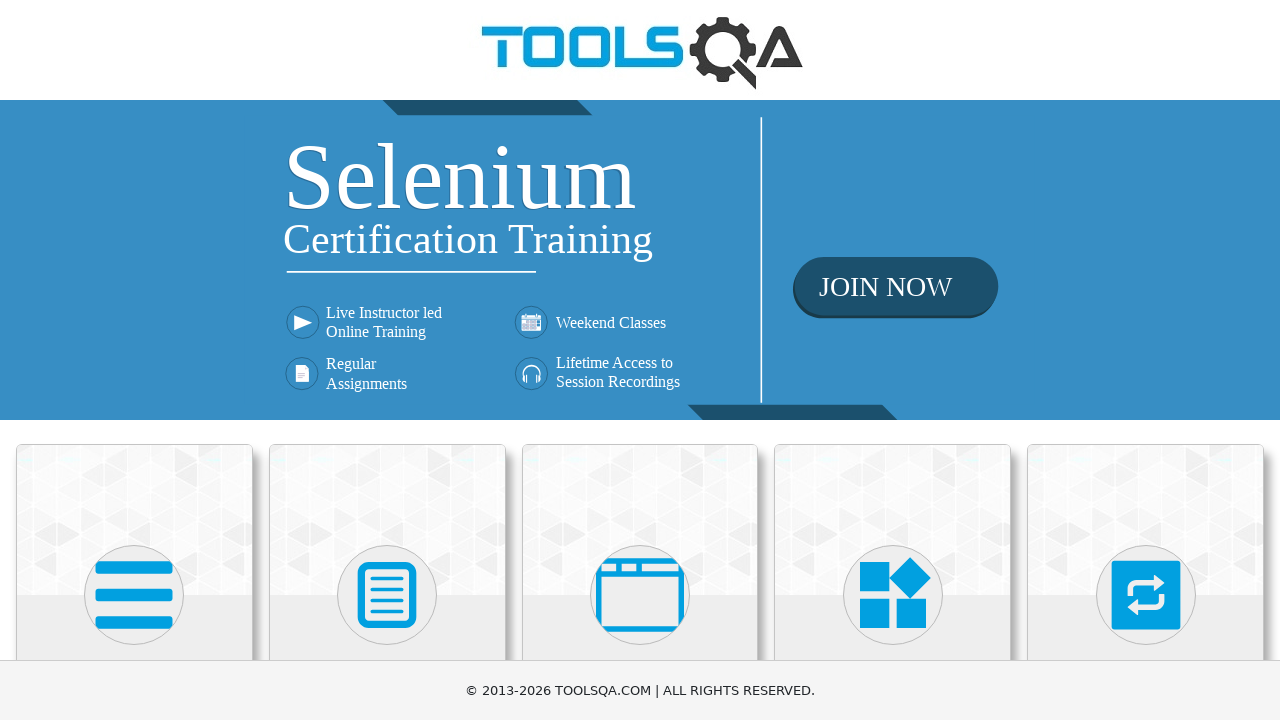

Navigated to DemoQA homepage
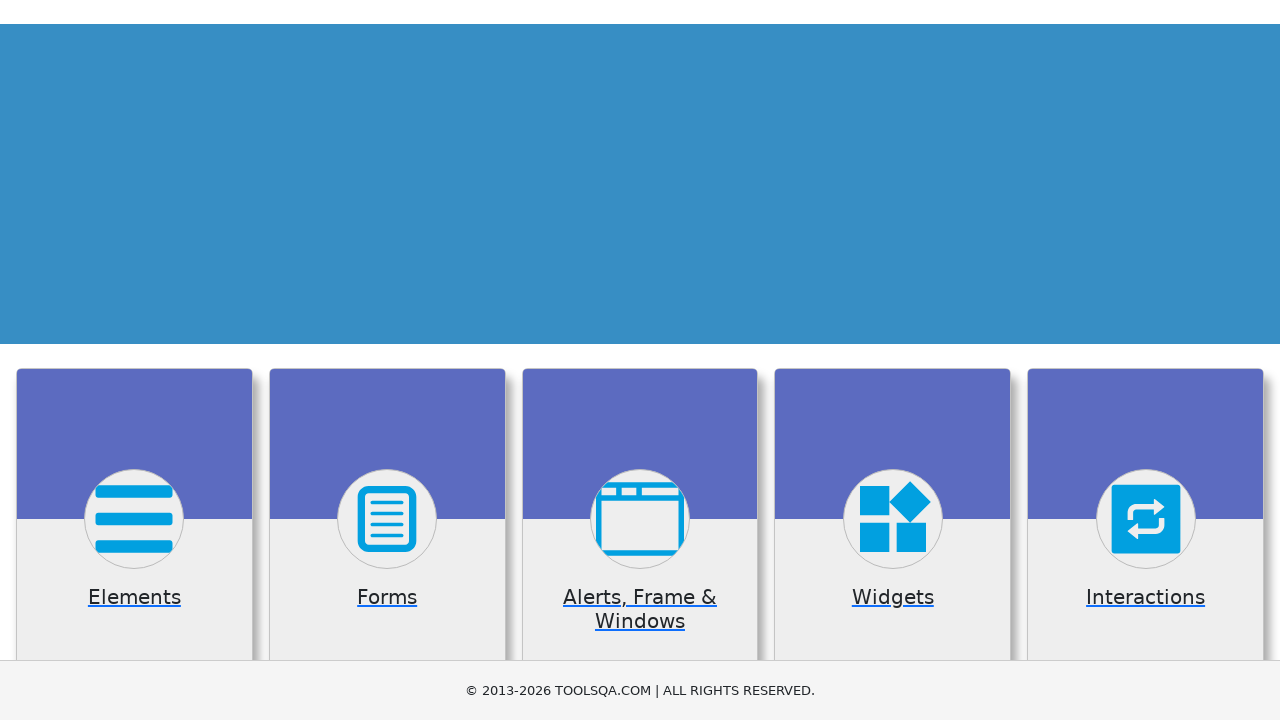

Clicked on Elements section at (134, 360) on internal:text="Elements"i
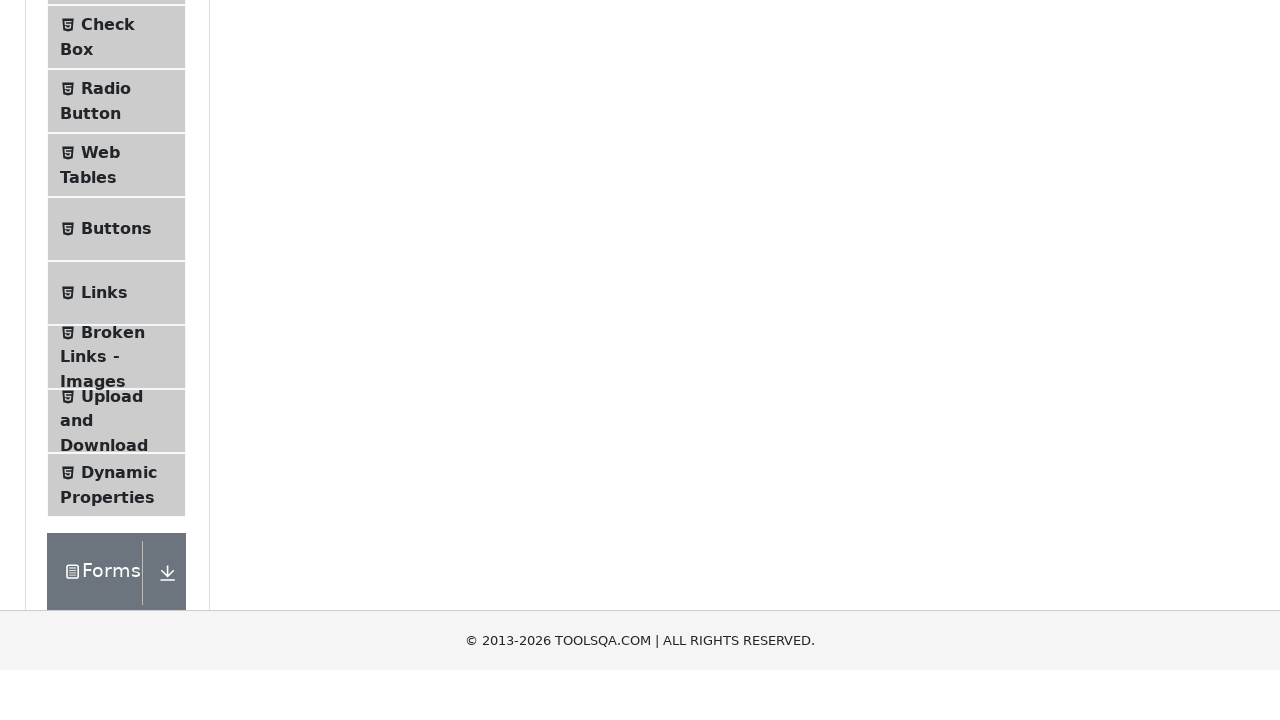

Clicked on Web Tables at (100, 440) on internal:text="Web Tables"i
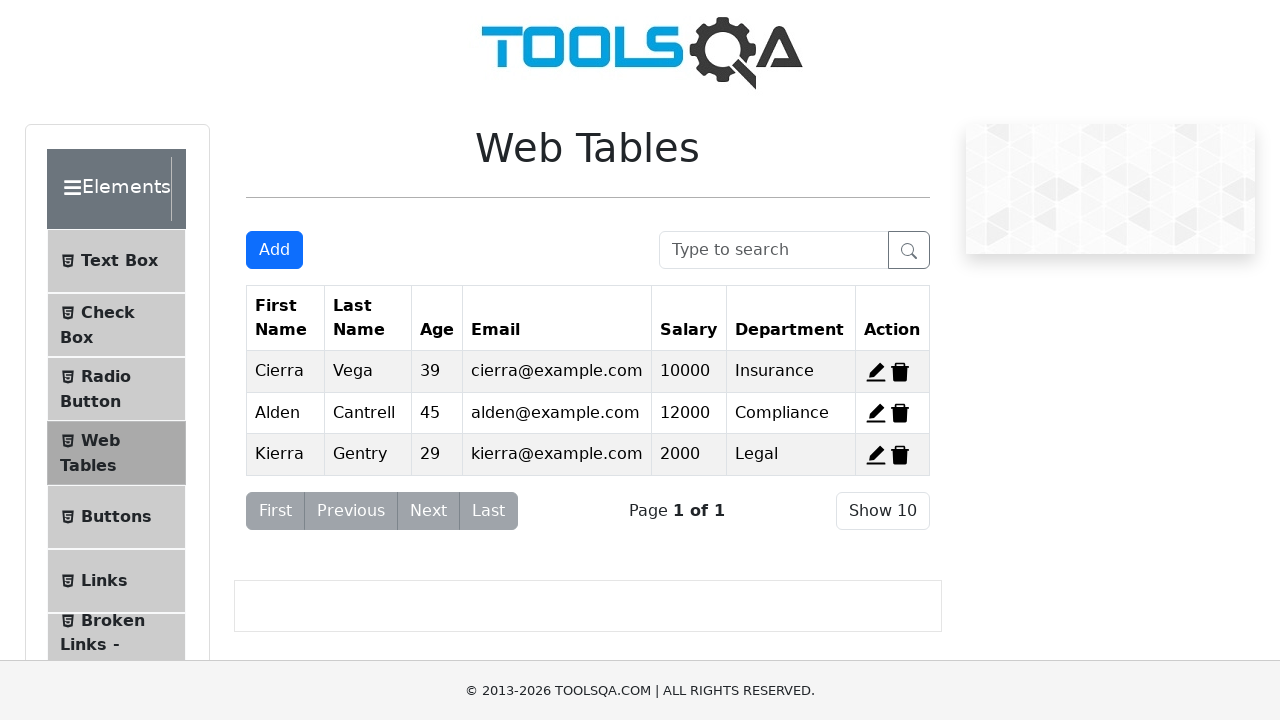

Clicked on search field in web tables at (774, 250) on internal:attr=[placeholder="Type to search"i]
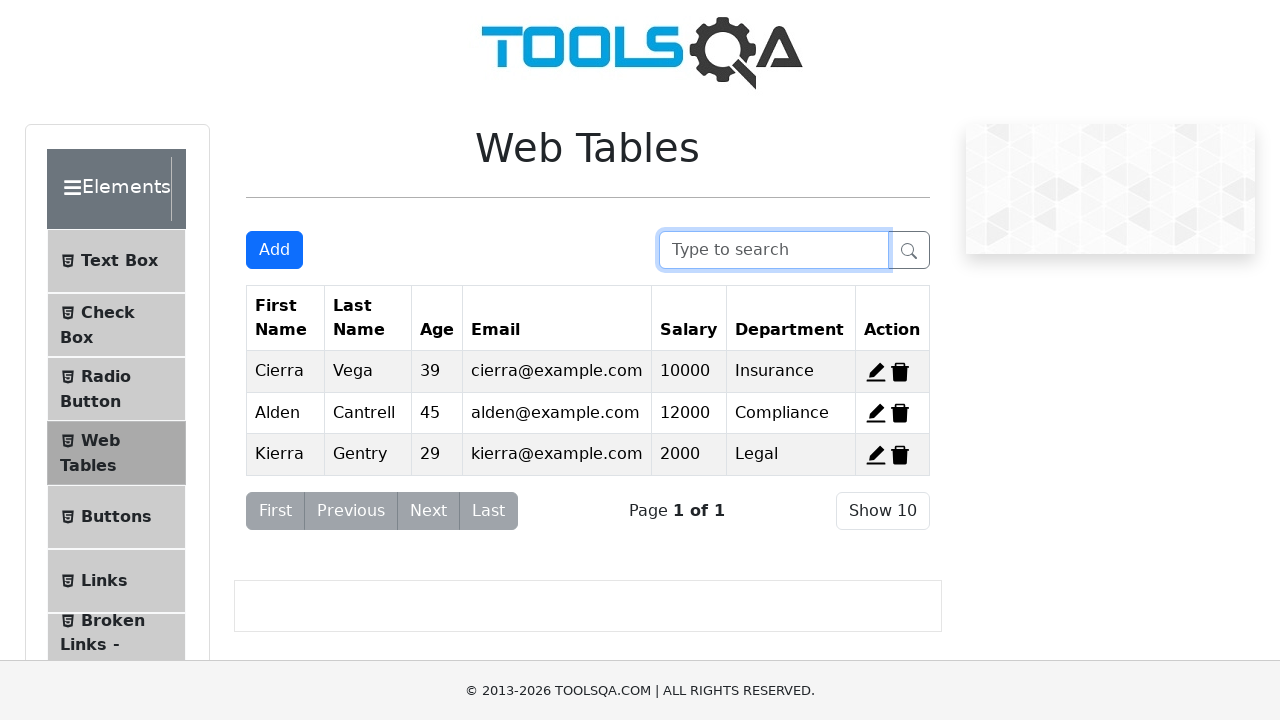

Entered search term 'Cierra' in search field on internal:attr=[placeholder="Type to search"i]
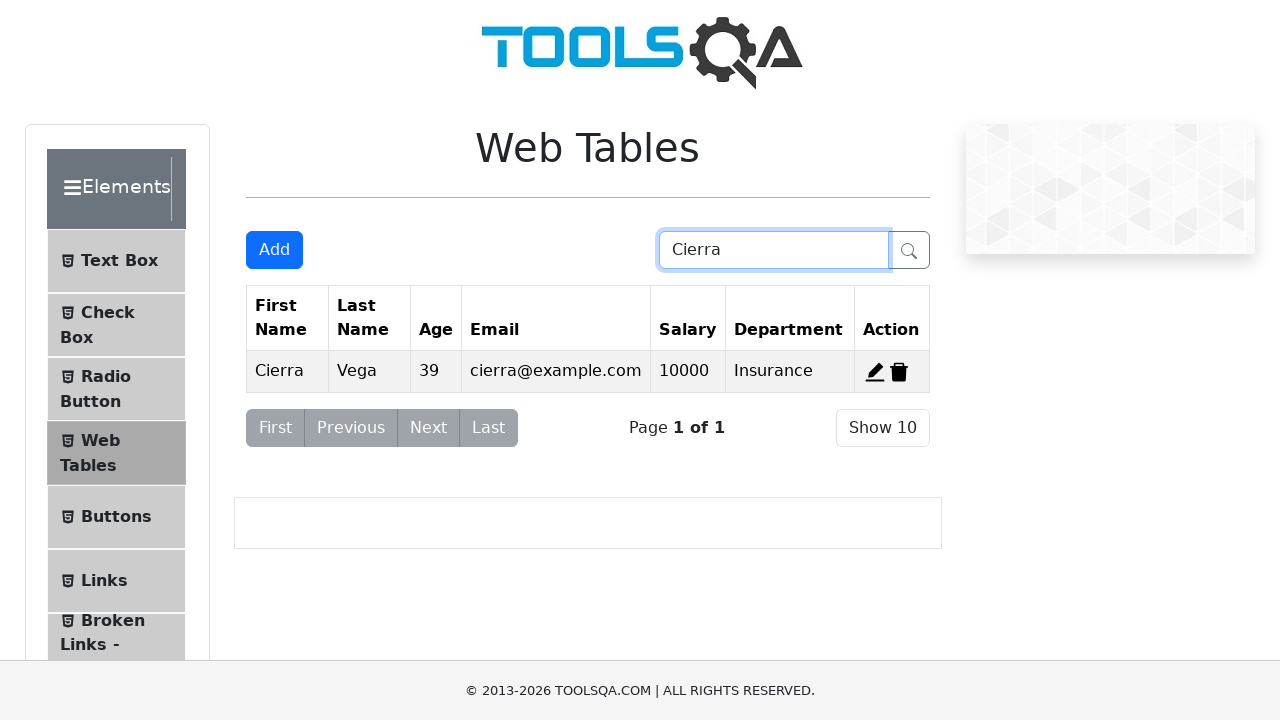

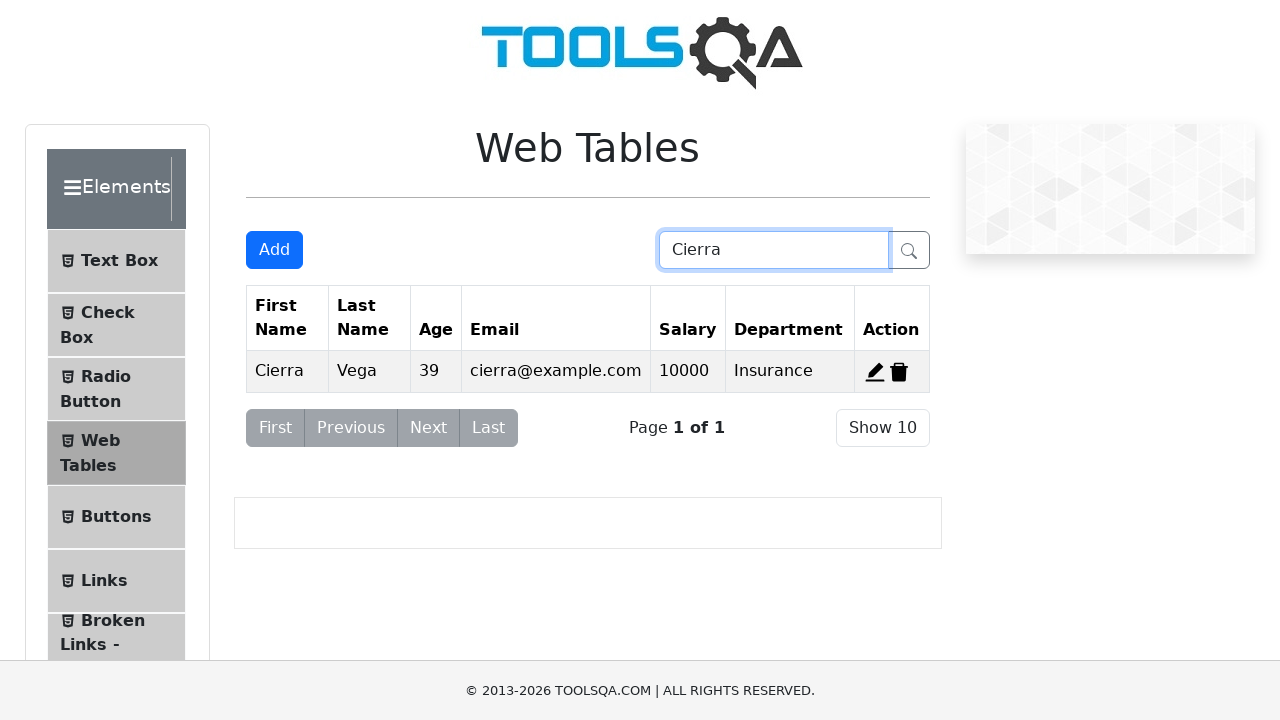